Tests adding a product to cart with increased quantity (4 items) and verifies the cart displays the correct quantity. Navigates to a product detail page, increases quantity, adds to cart, and verifies in cart view.

Starting URL: https://automationexercise.com

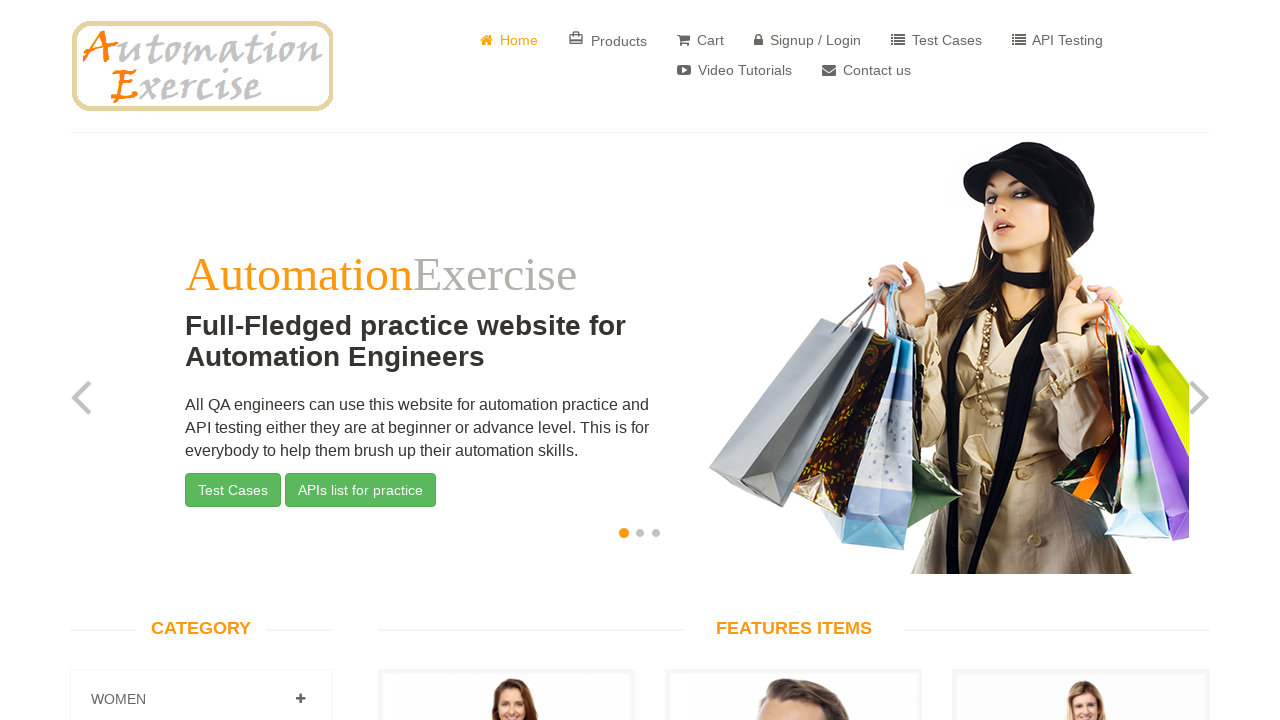

Home page loaded and verified
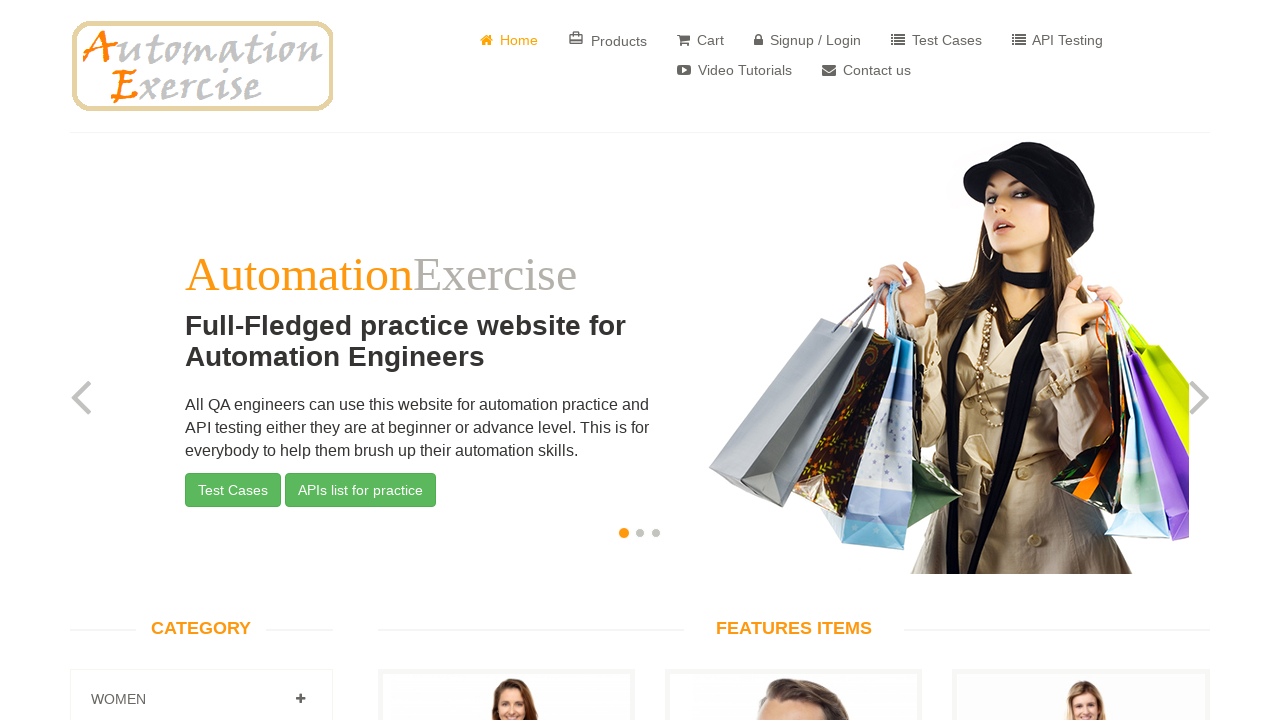

Scrolled down to view products (PageDown 1)
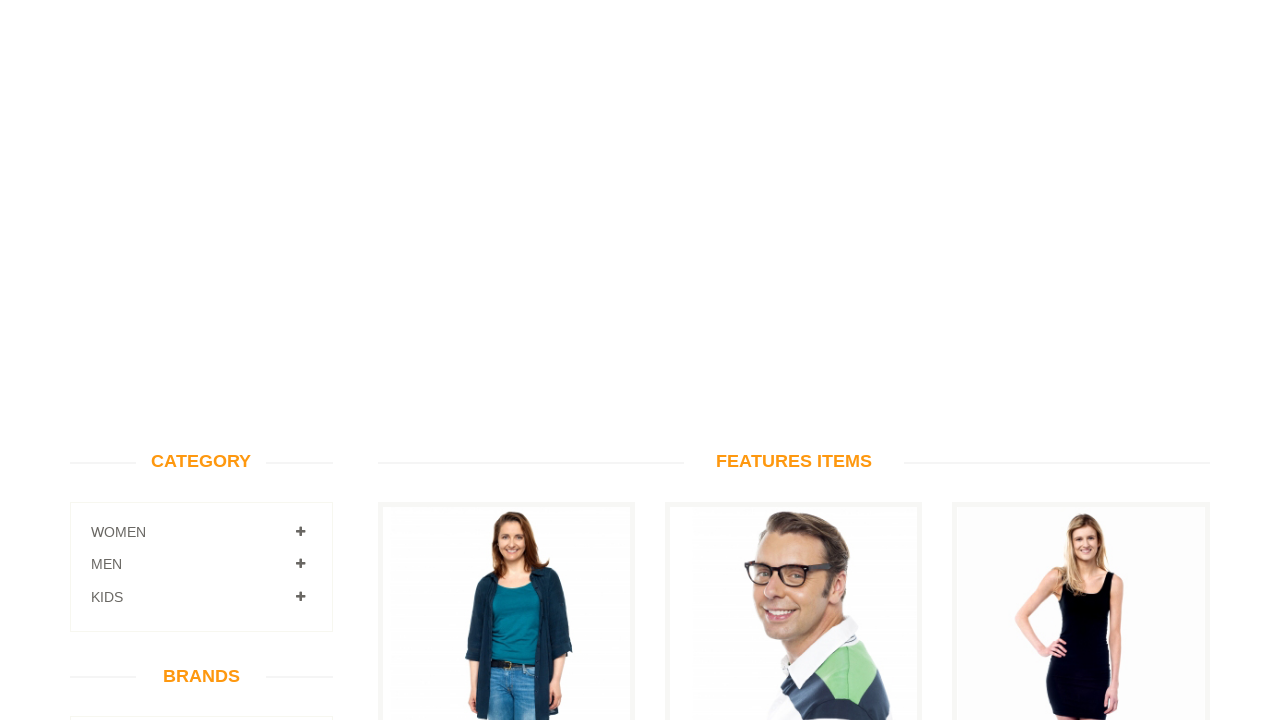

Scrolled down further to view more products (PageDown 2)
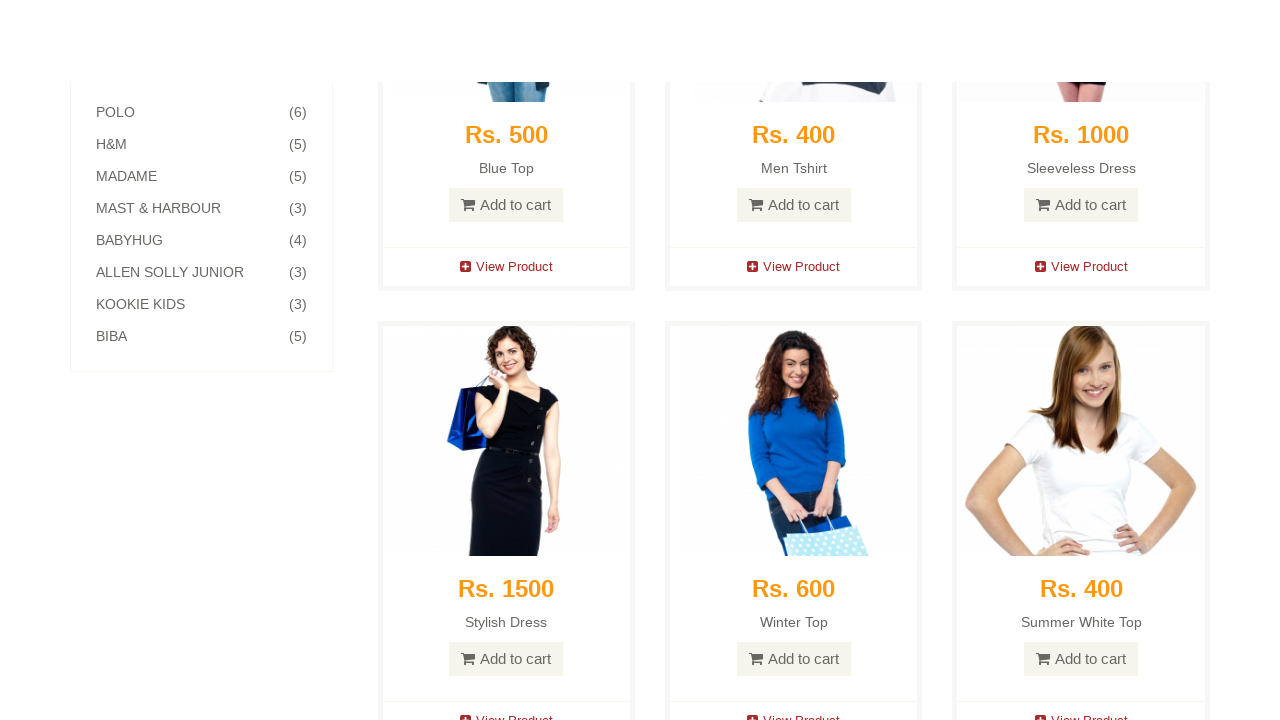

Waited 2 seconds for products to load
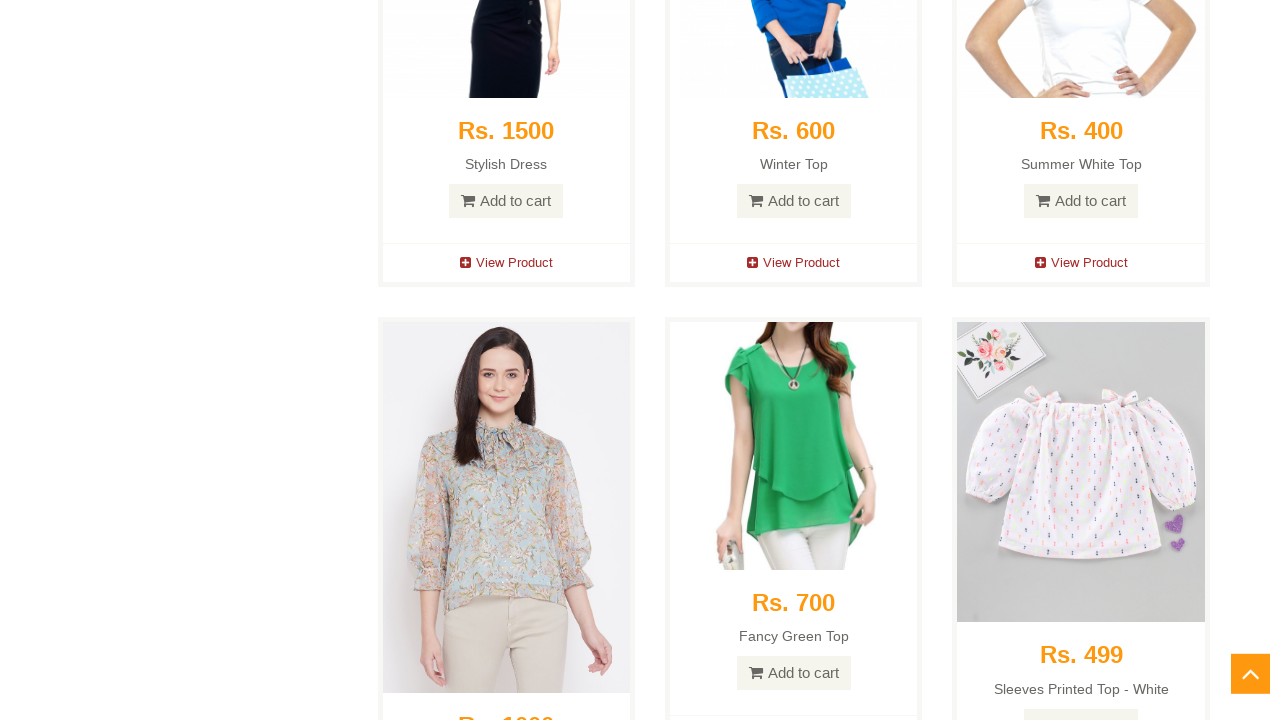

Clicked 'View Product' button for 5th product at (794, 263) on xpath=(//a[contains(text(),'View Product')])[5]
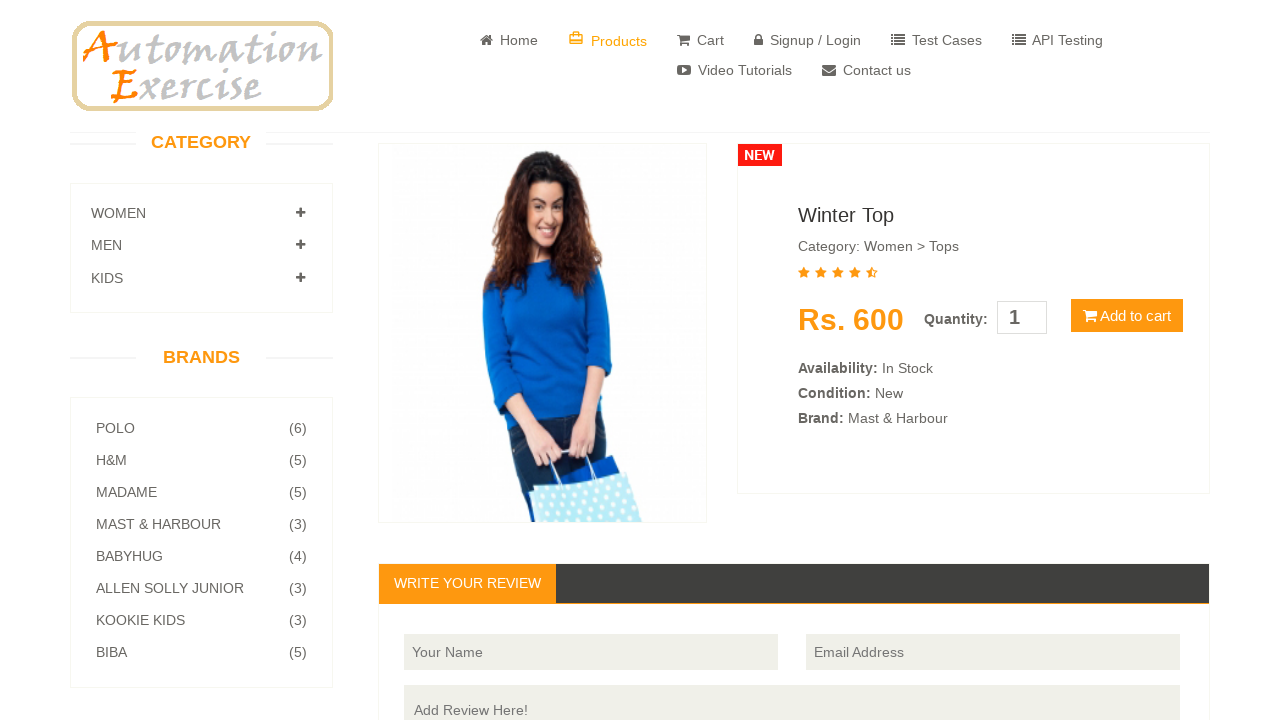

Product detail page loaded with product information visible
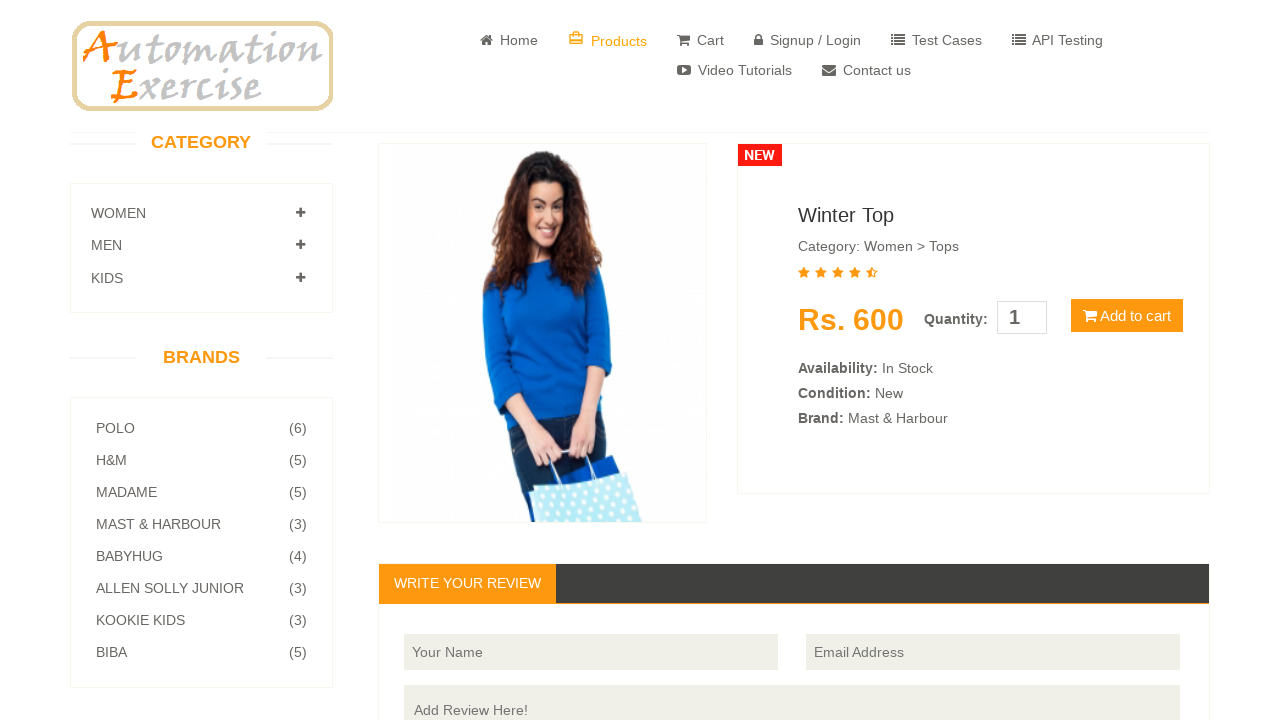

Clicked quantity input field at (1022, 318) on input#quantity
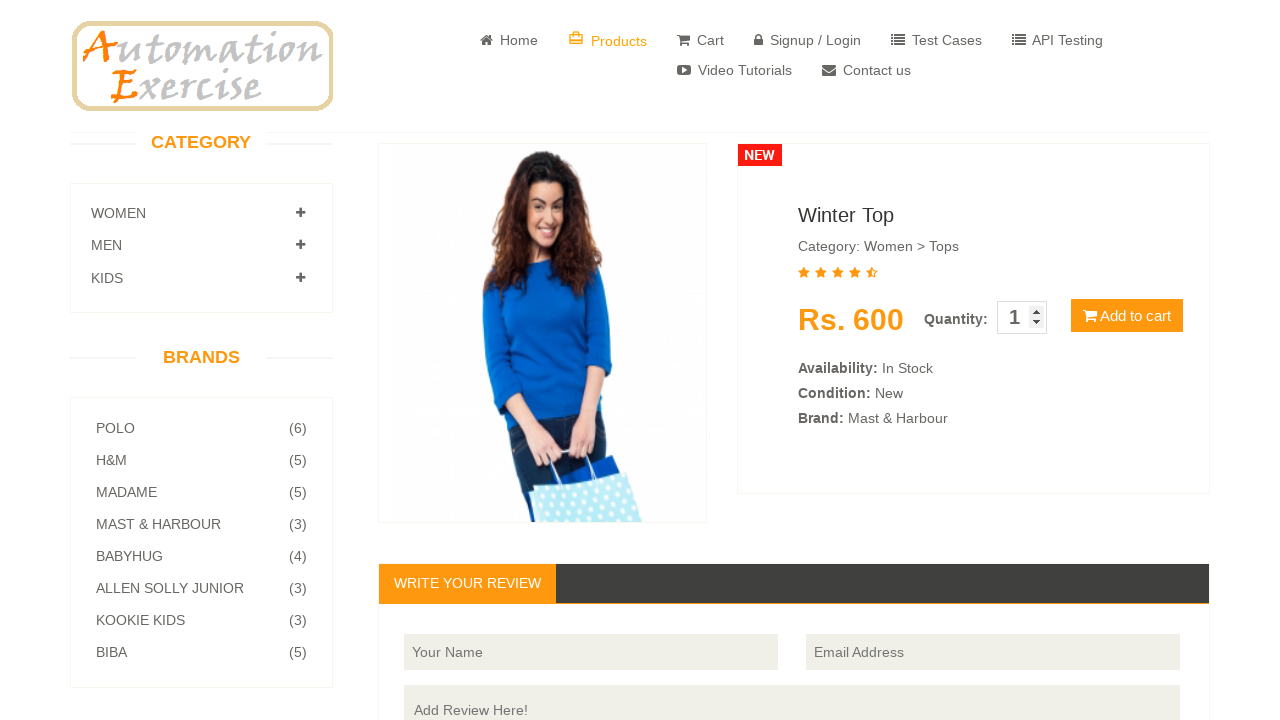

Set product quantity to 4 on input#quantity
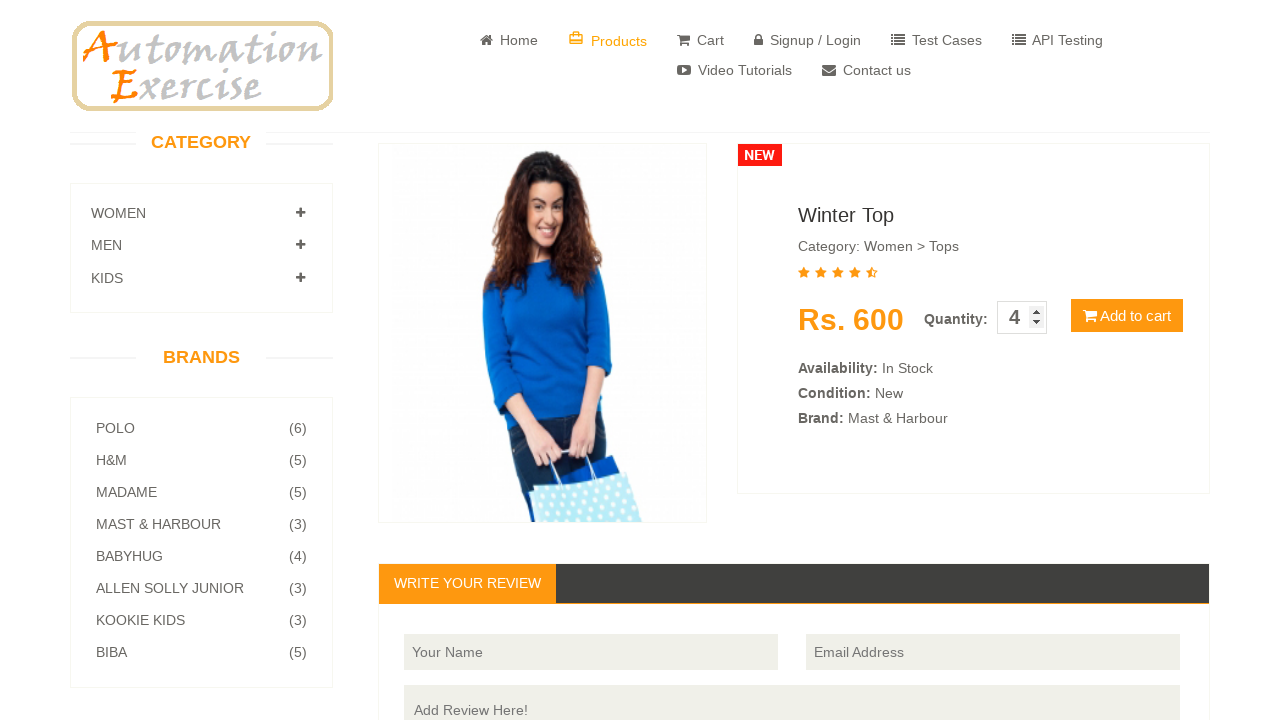

Clicked 'Add to cart' button at (1127, 316) on button.btn.btn-default.cart
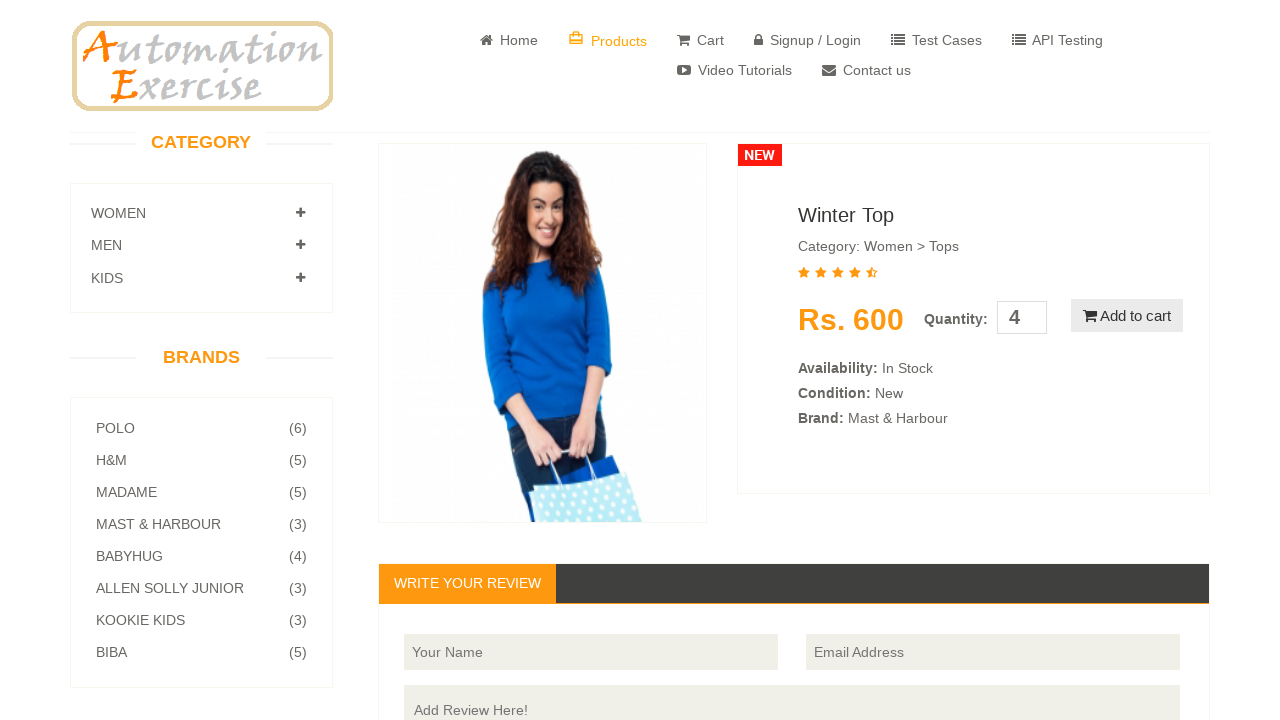

Clicked 'View Cart' button at (640, 242) on text=View Cart
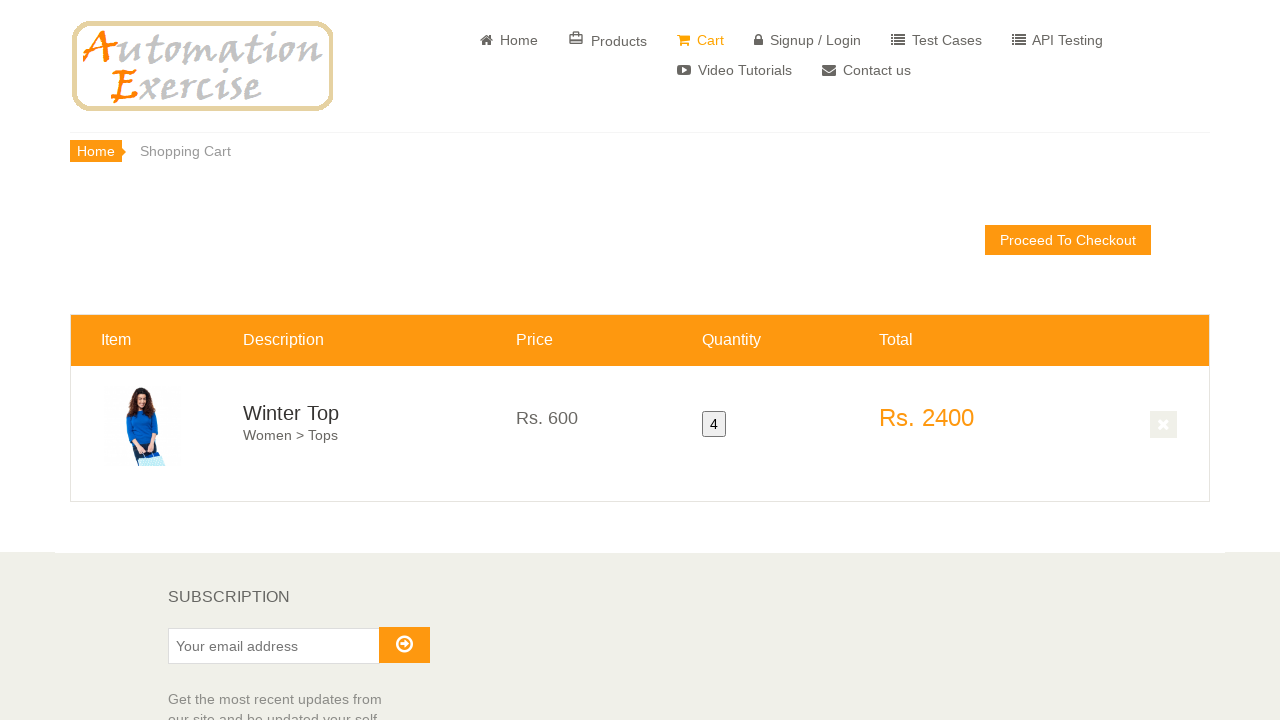

Cart page loaded with disabled quantity button visible
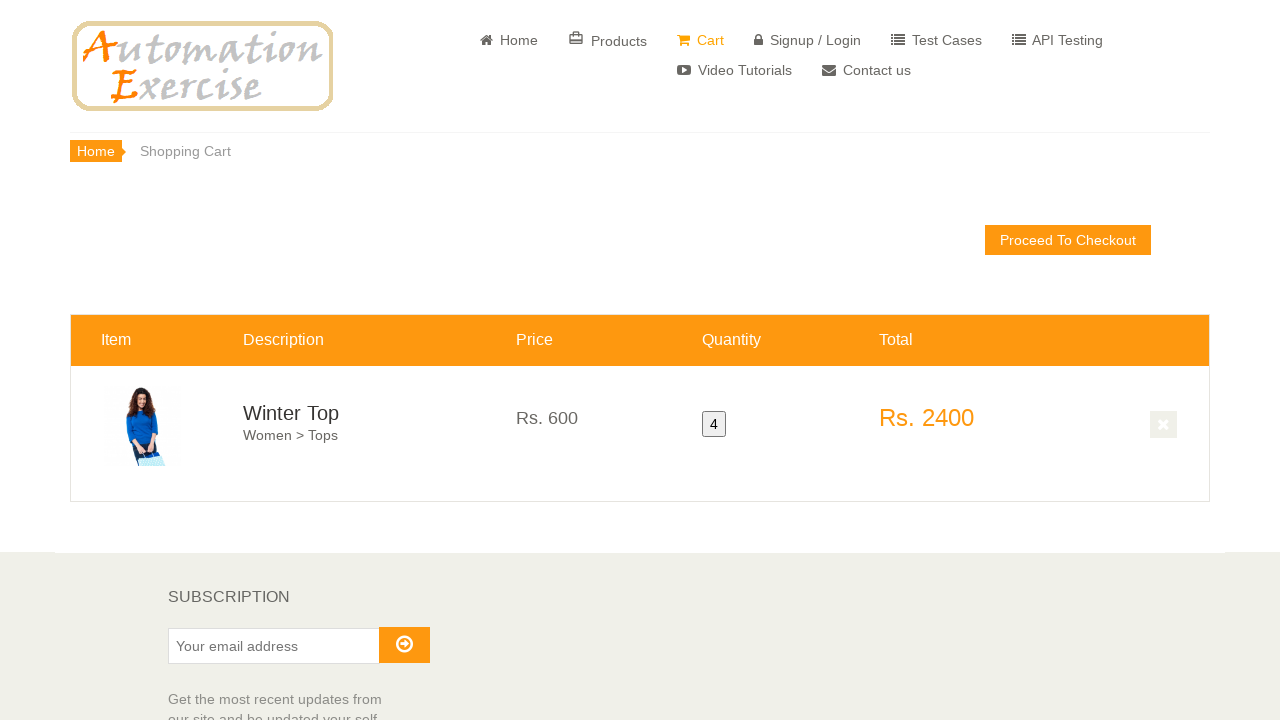

Retrieved cart quantity value: 4
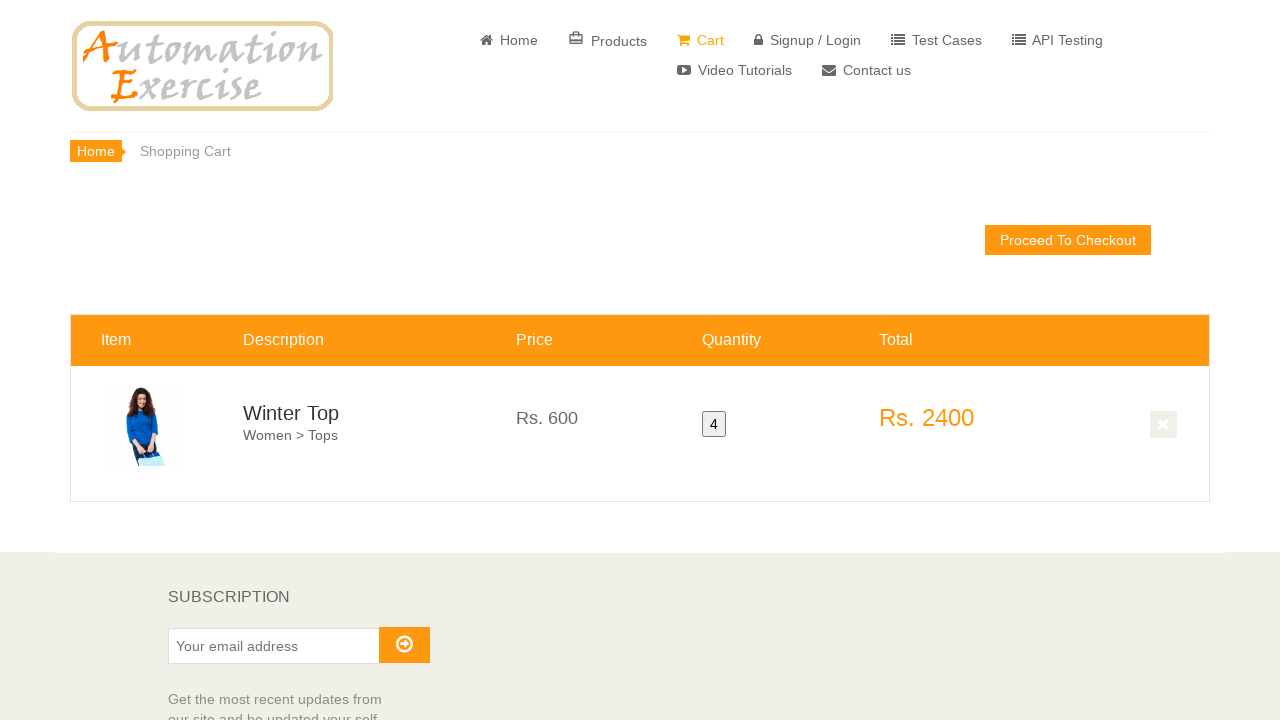

Verified cart displays correct quantity of 4 items
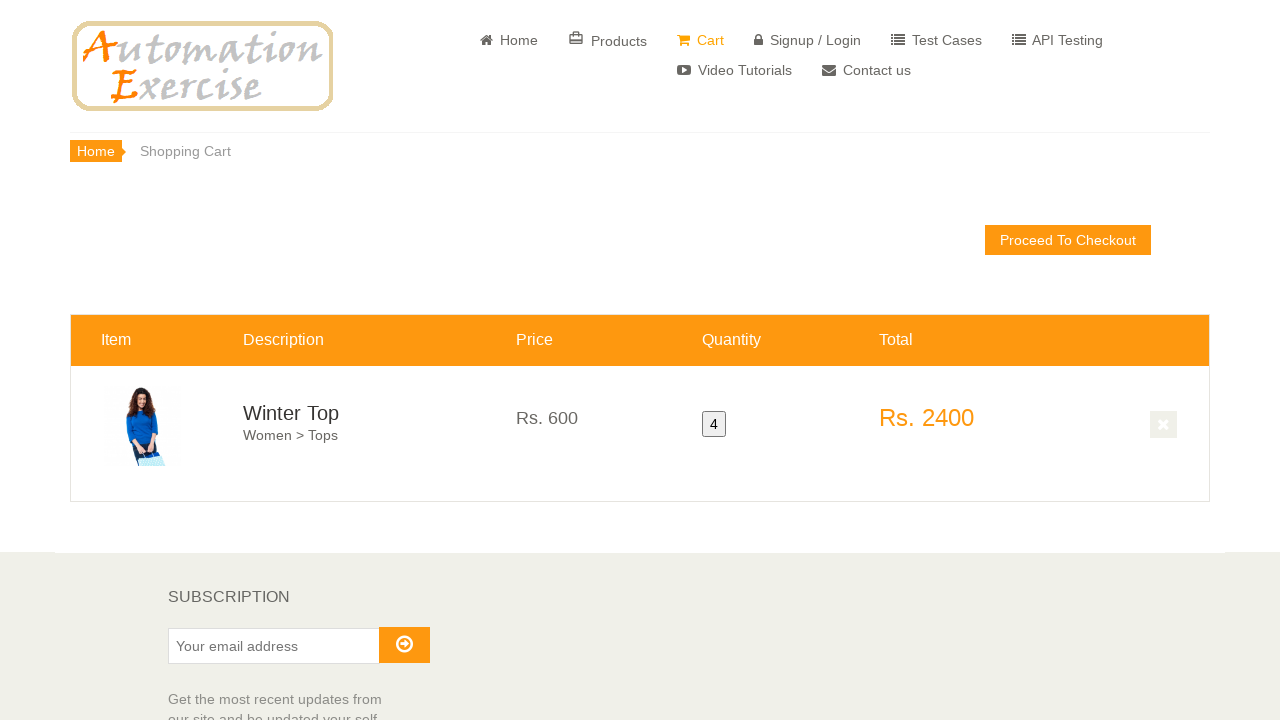

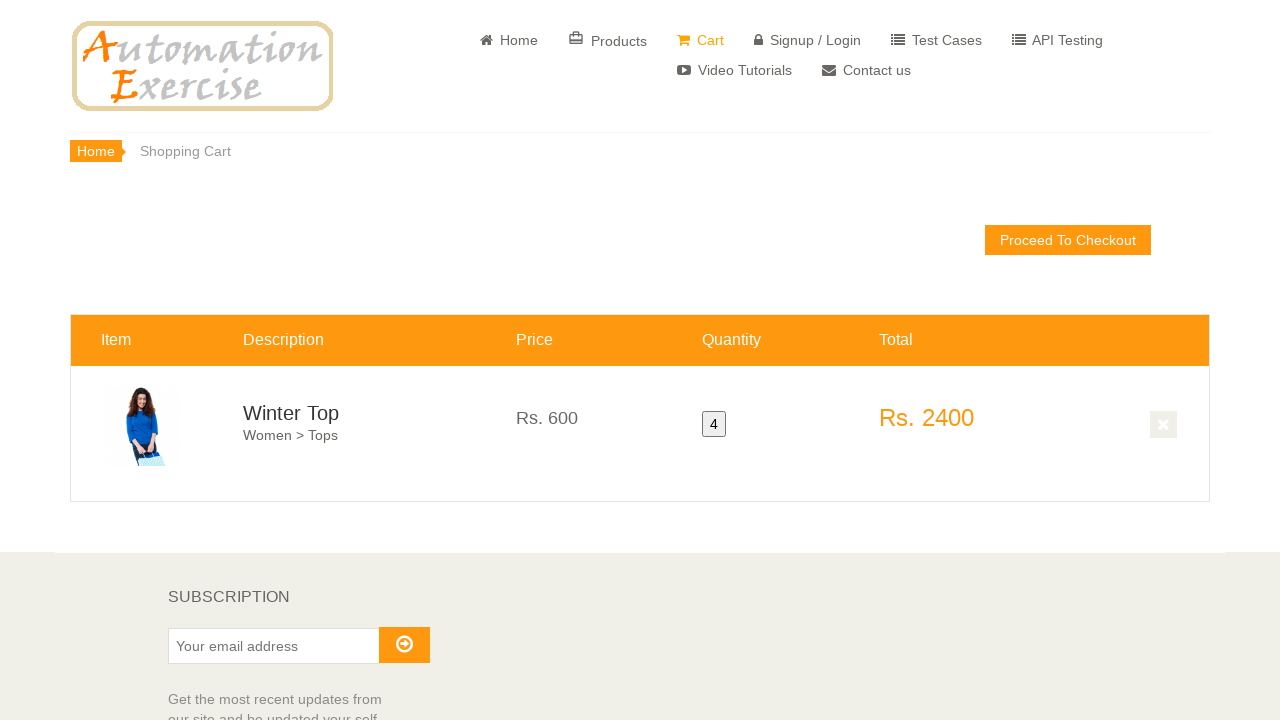